Tests successive scrollIntoView calls by scrolling to a search input element multiple times with different options

Starting URL: http://guinea-pig.webdriver.io

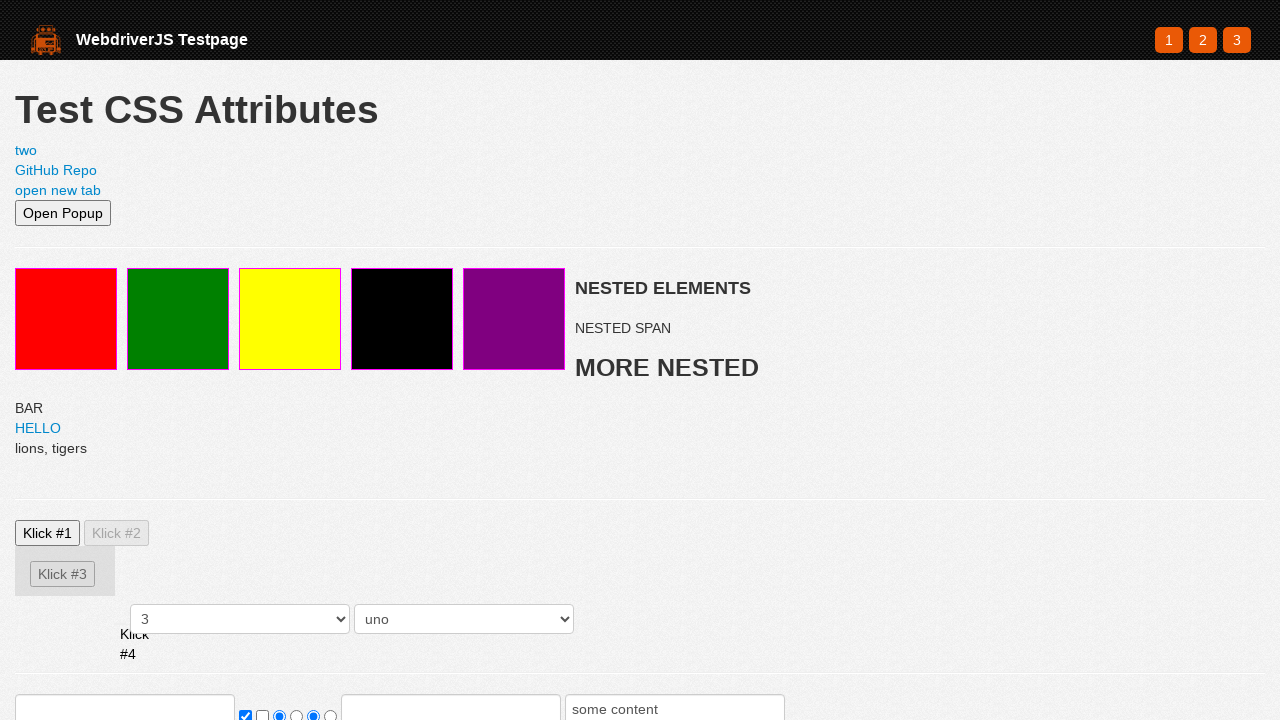

Set viewport size to 500x500
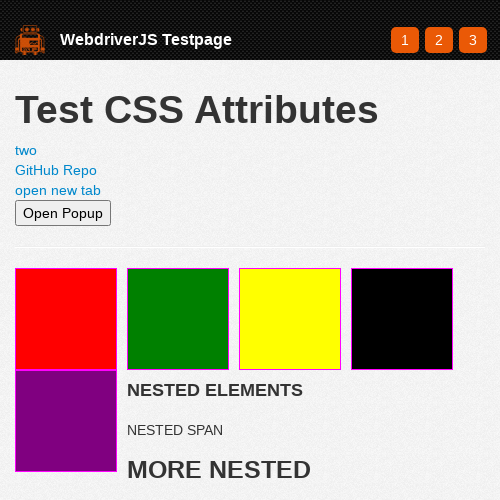

Located search input element
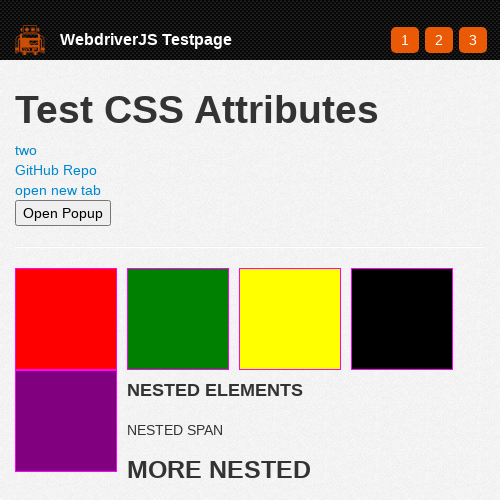

First scrollIntoView call - scrolled search input into view if needed
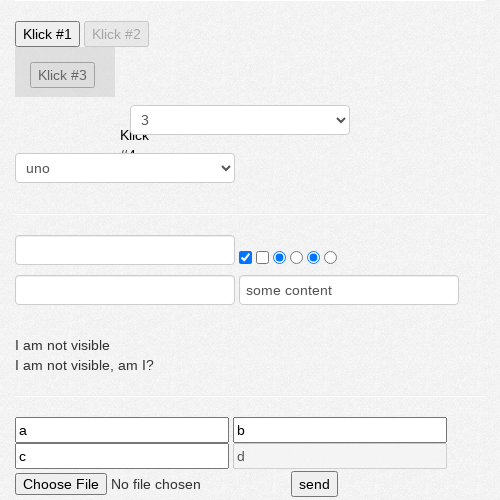

Waited 100ms
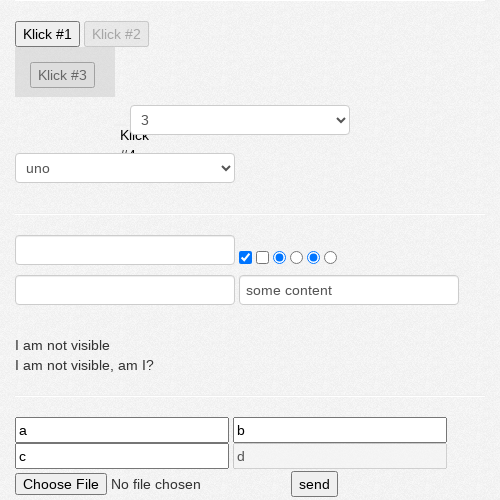

Second scrollIntoView call - scrolled search input into view if needed again
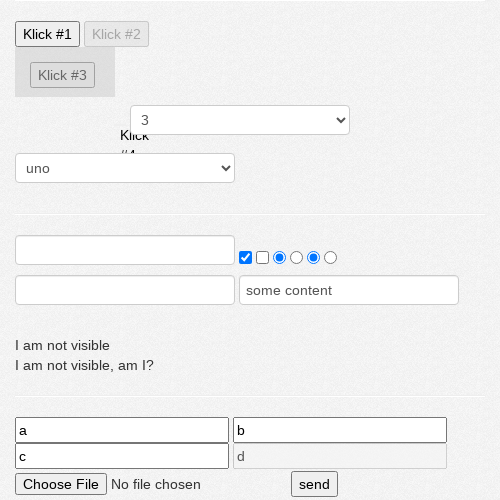

Waited 100ms
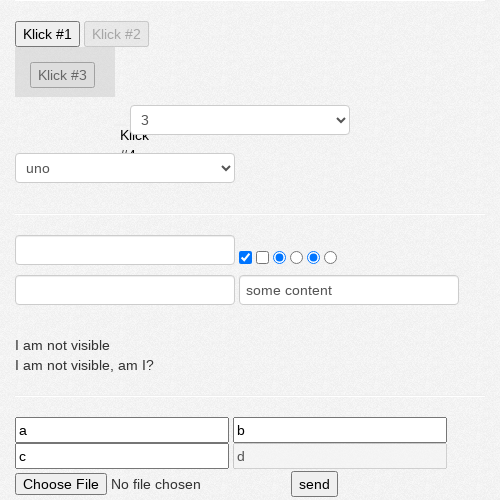

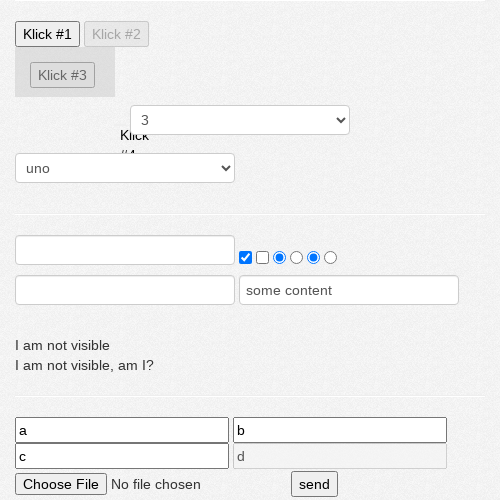